Tests finding elements using XPath selectors on a locators example page, locating elements by class and position within a container.

Starting URL: https://kristinek.github.io/site/examples/locators

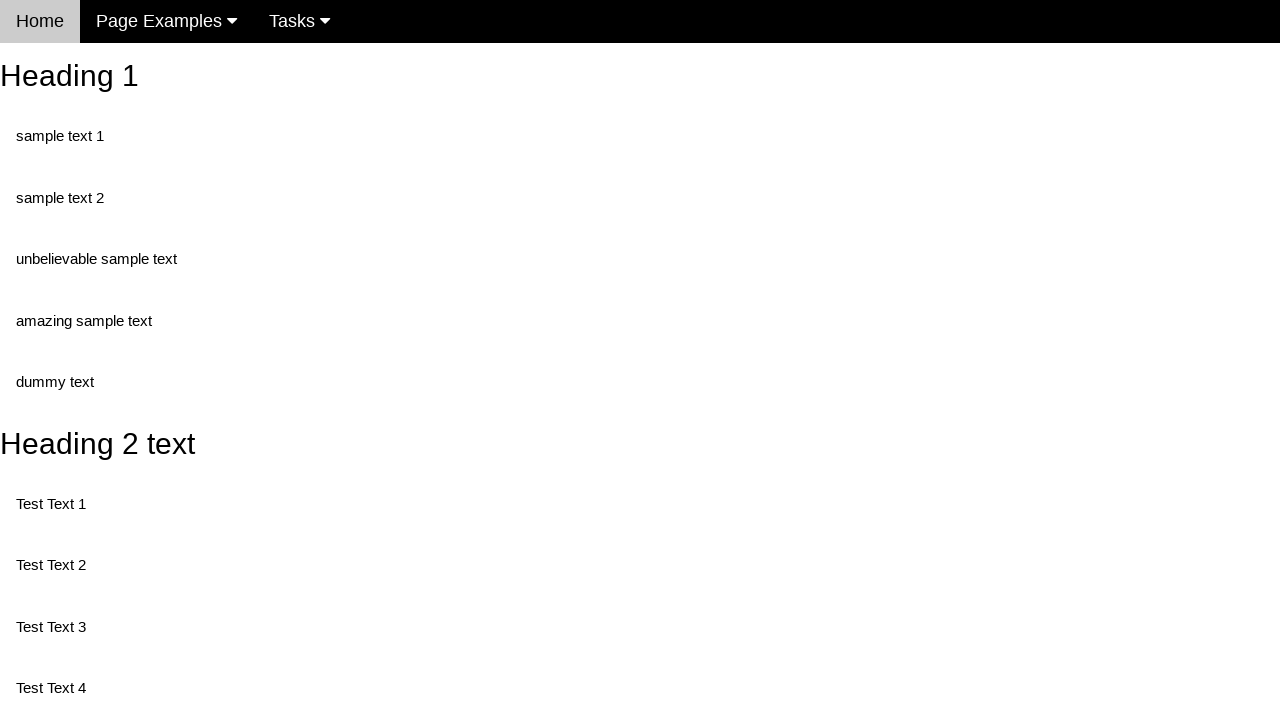

Navigated to locators example page
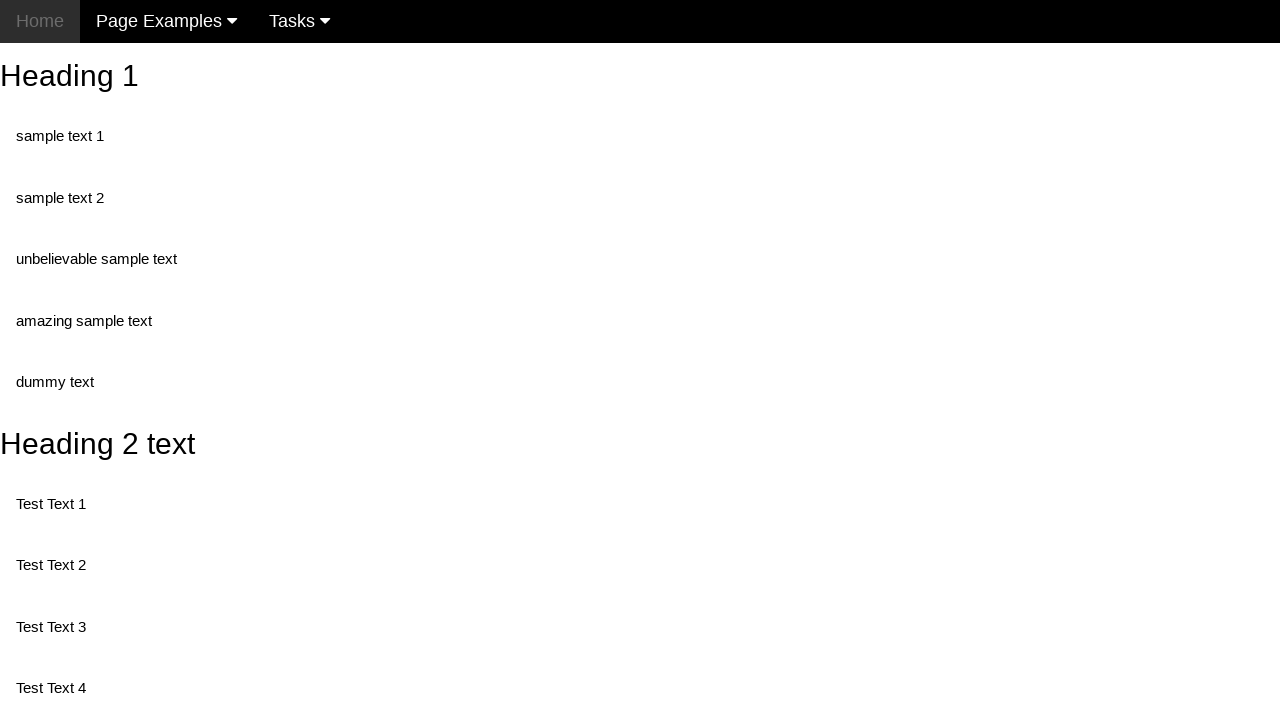

Located element with XPath using contains class selector
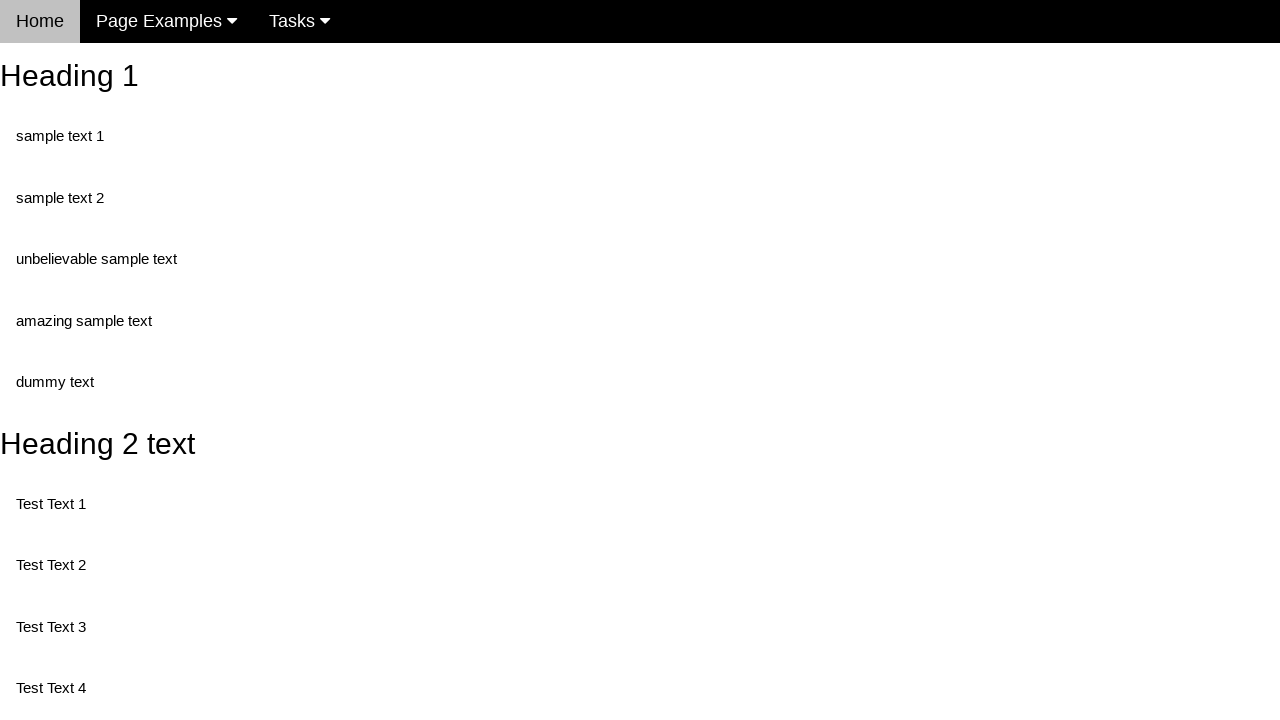

Element with class 'text amazing' is visible
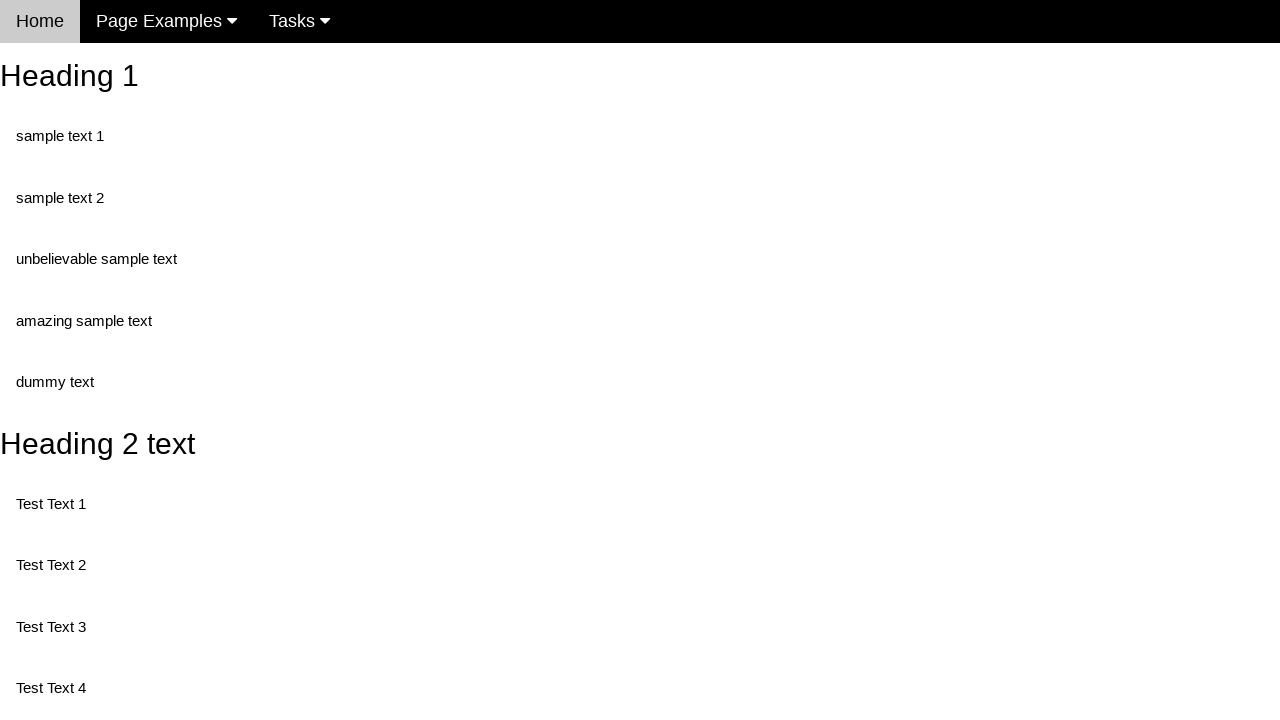

Located first paragraph element using XPath positional selector
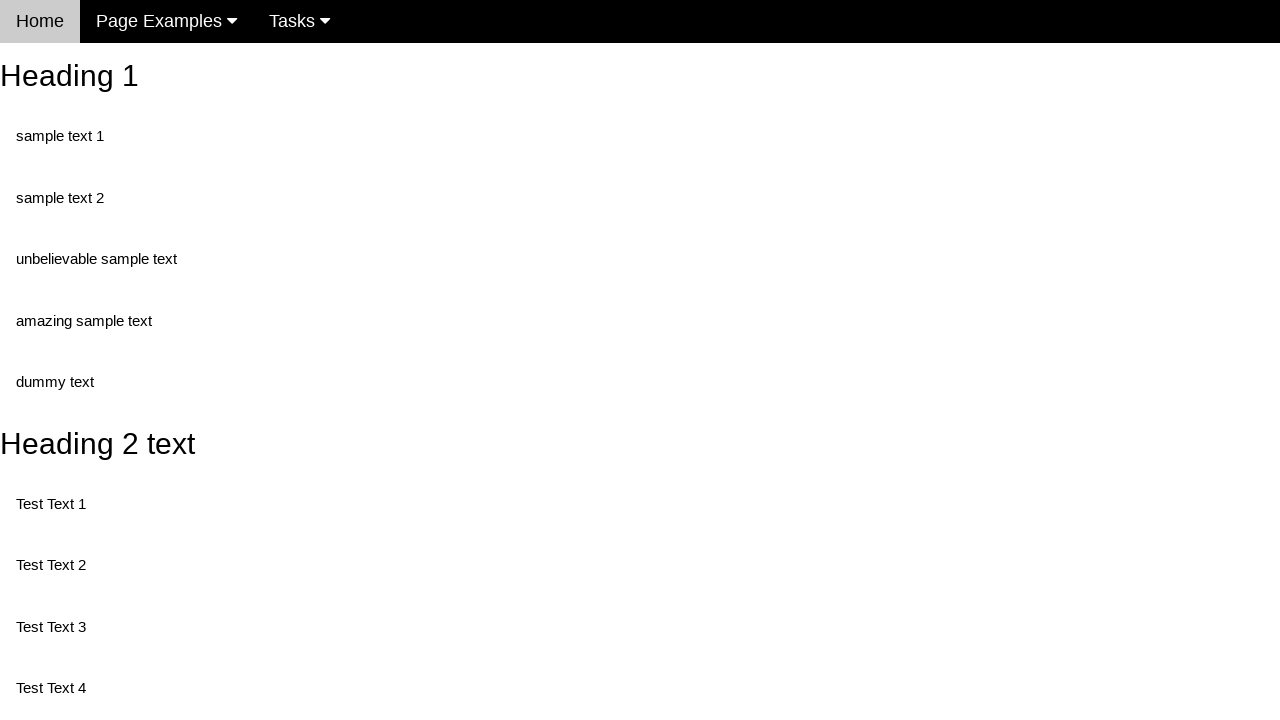

First paragraph element is visible
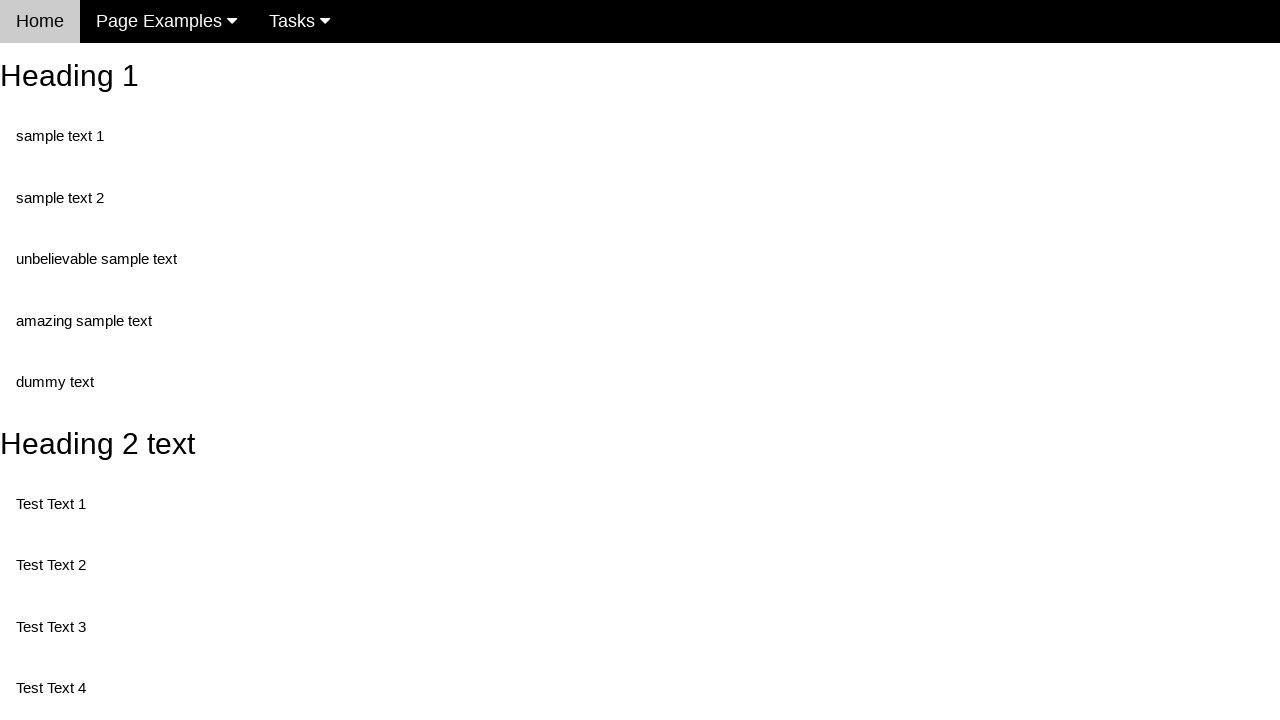

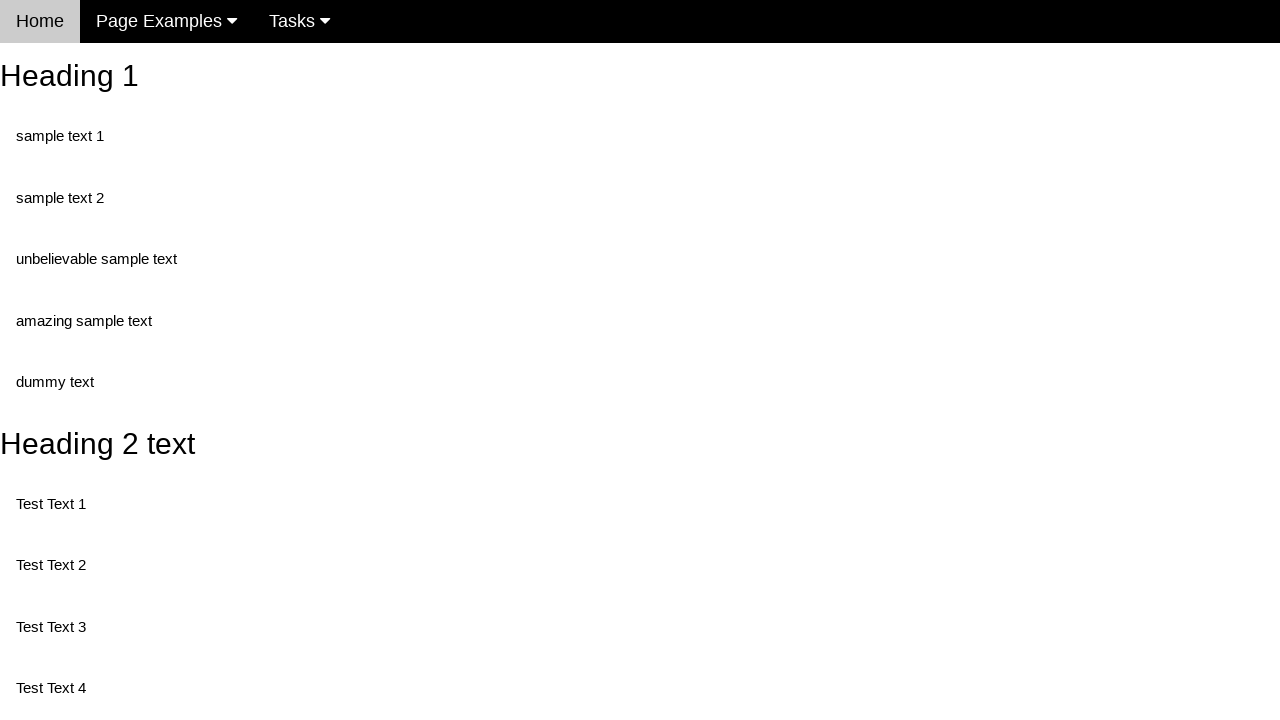